Tests handling of three different types of JavaScript alerts - simple alert, confirmation dialog, and prompt dialog - by accepting, dismissing, and entering text into them

Starting URL: http://omayo.blogspot.com/

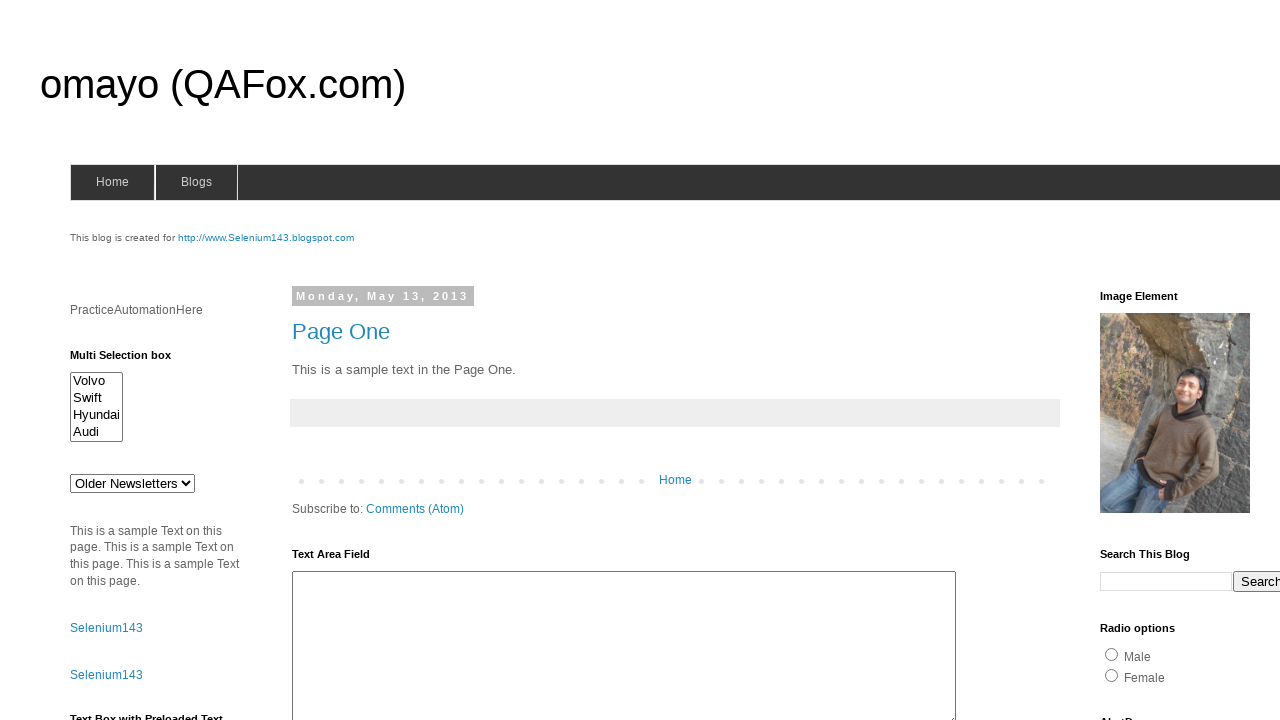

Clicked button to trigger simple alert at (1154, 361) on #alert1
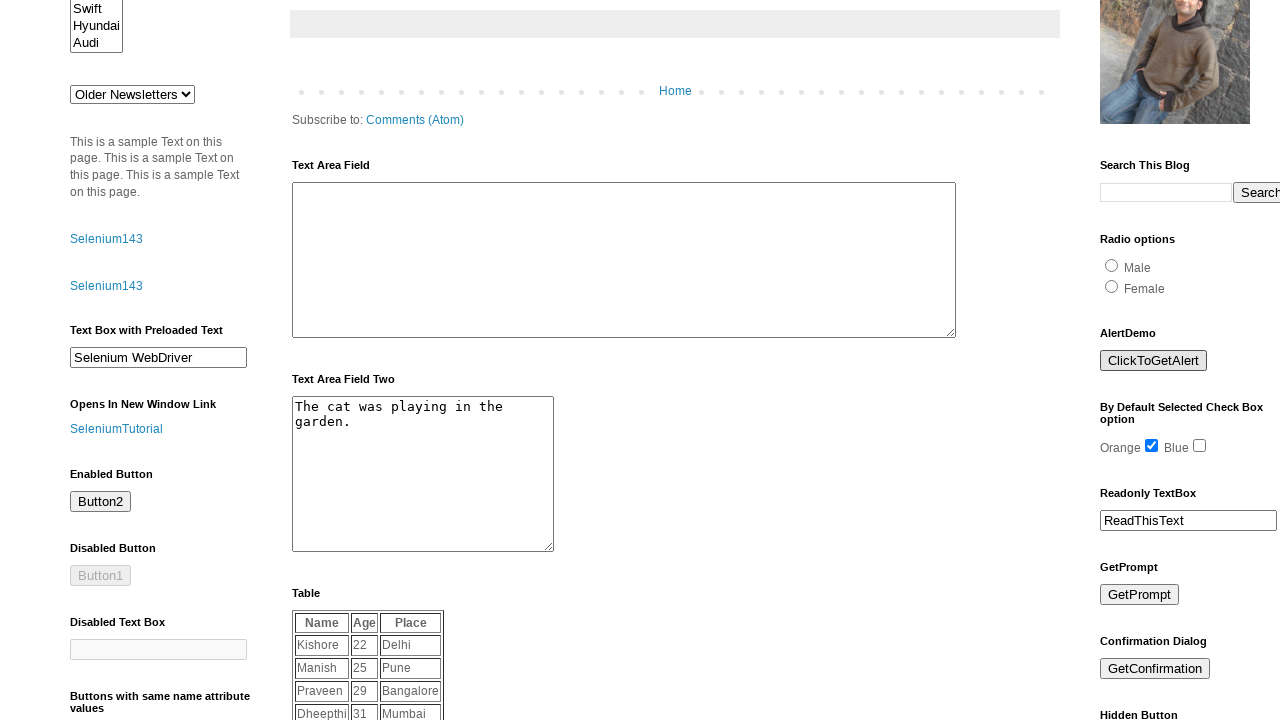

Set up dialog handler to accept simple alert
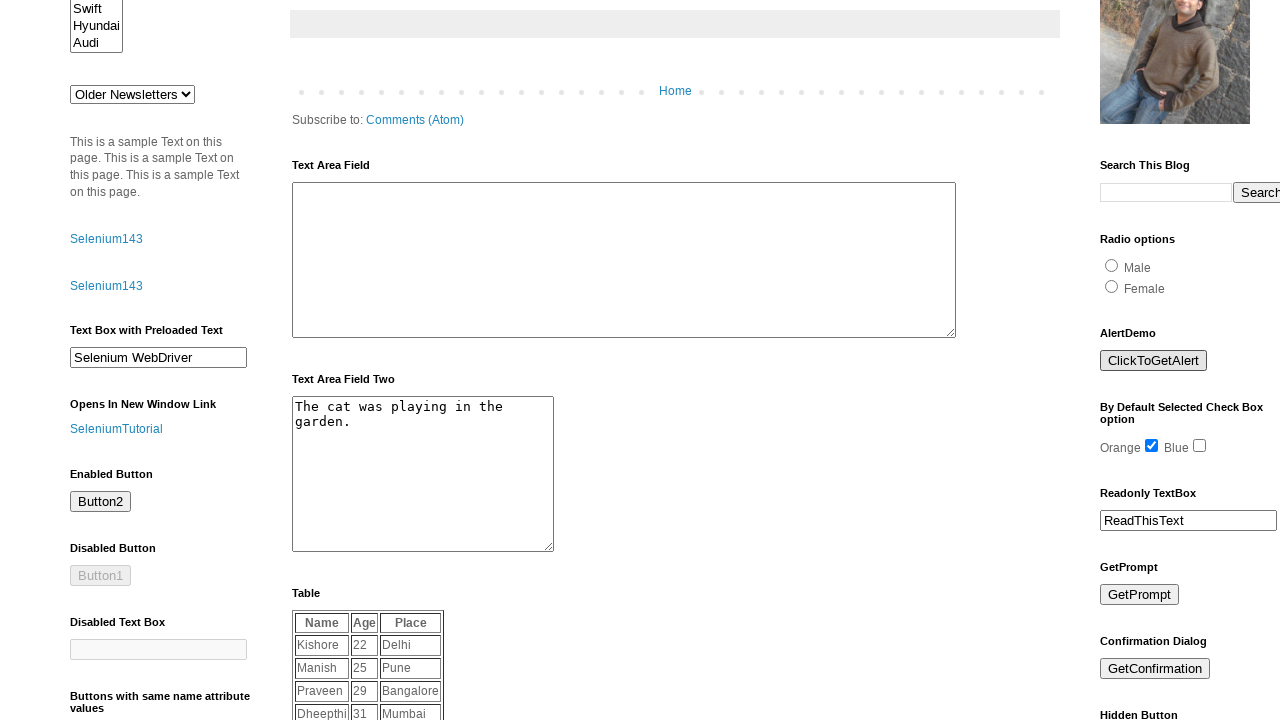

Waited for simple alert to be processed
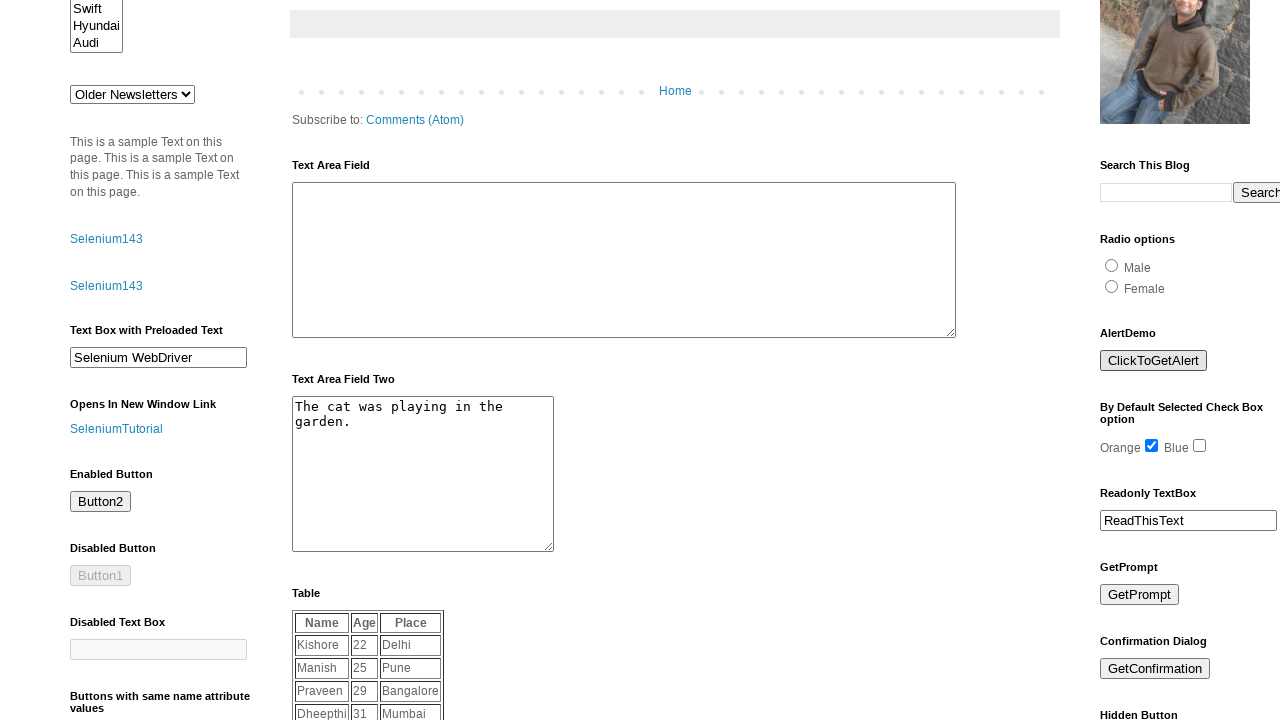

Clicked button to trigger confirmation dialog at (1155, 669) on #confirm
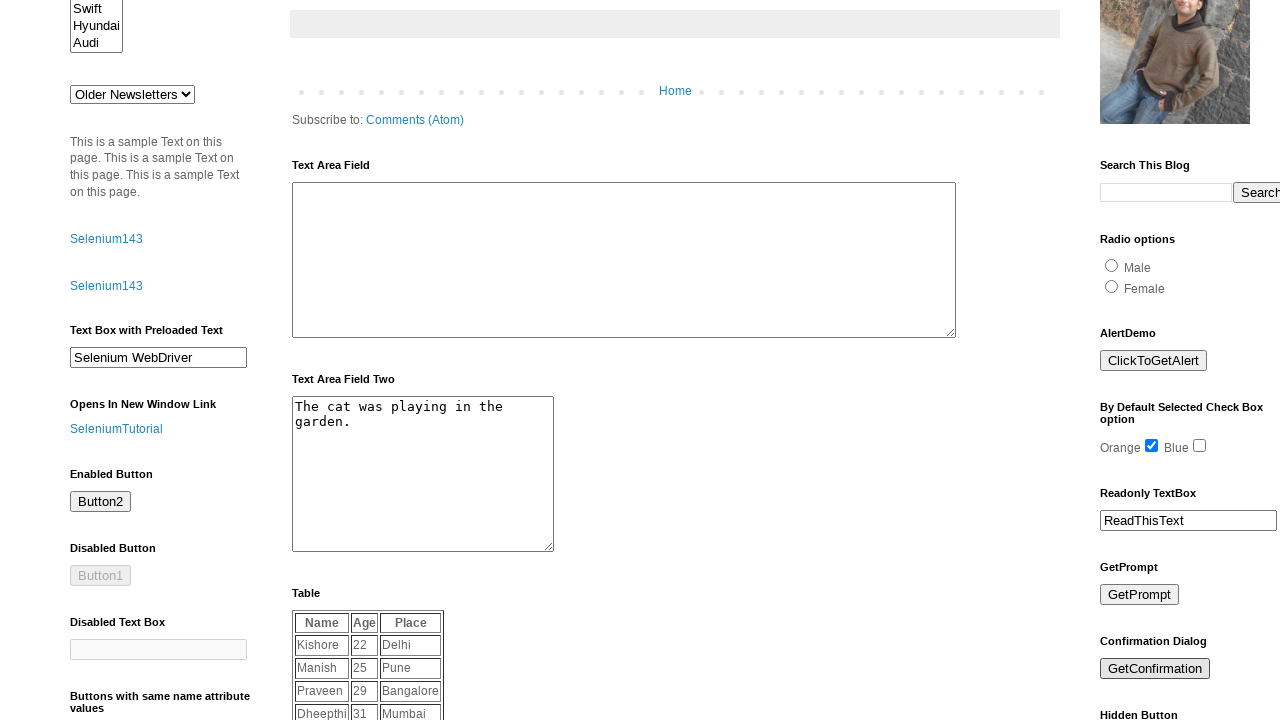

Set up dialog handler to dismiss confirmation dialog
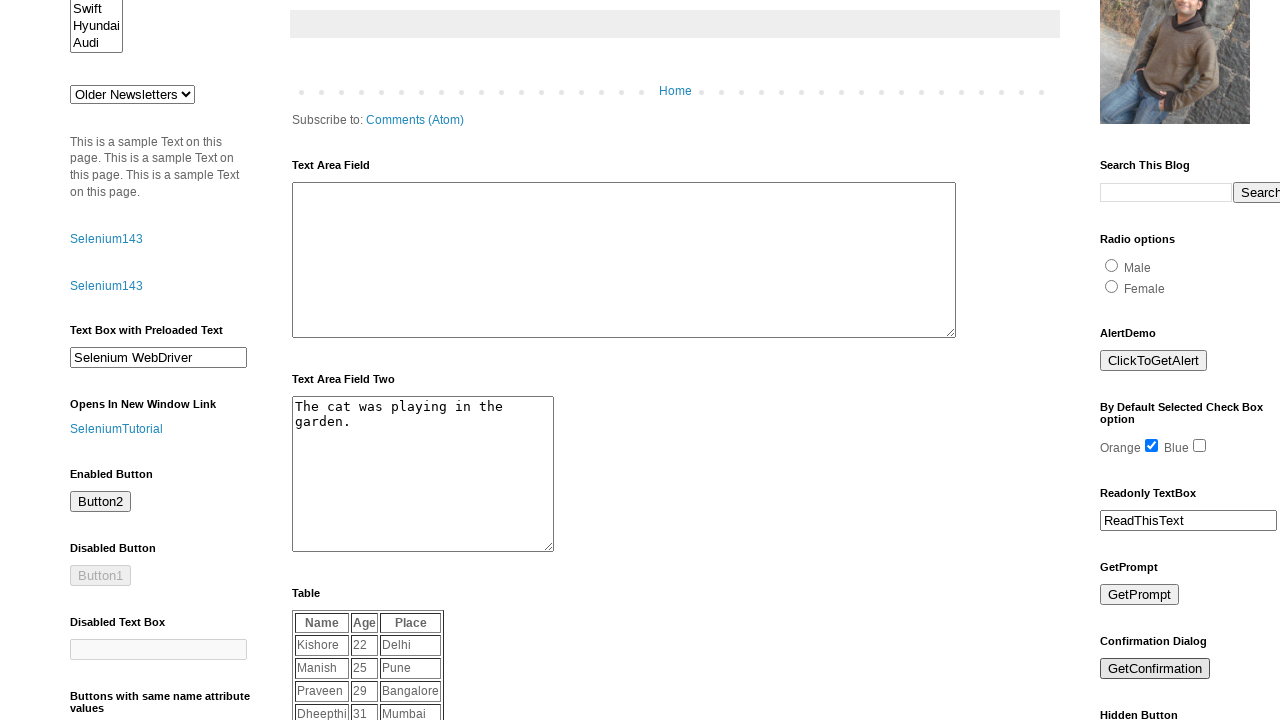

Waited for confirmation dialog to be processed
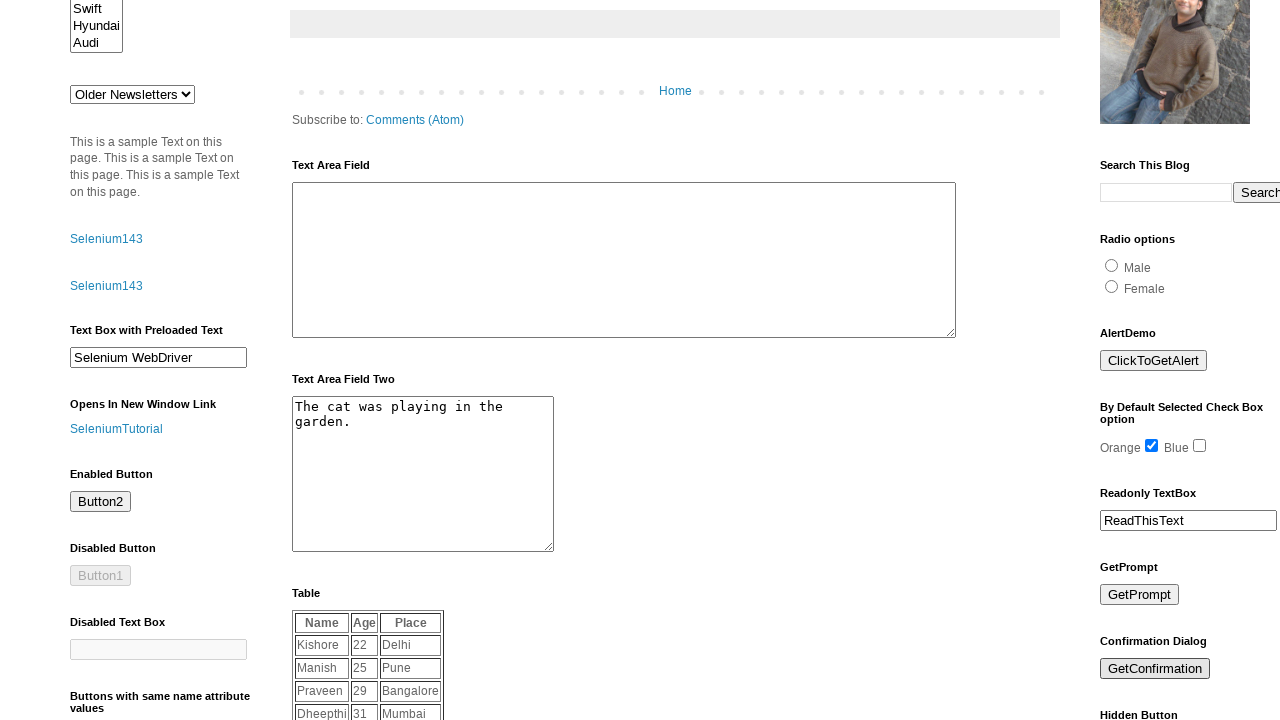

Clicked button to trigger prompt dialog at (1140, 595) on #prompt
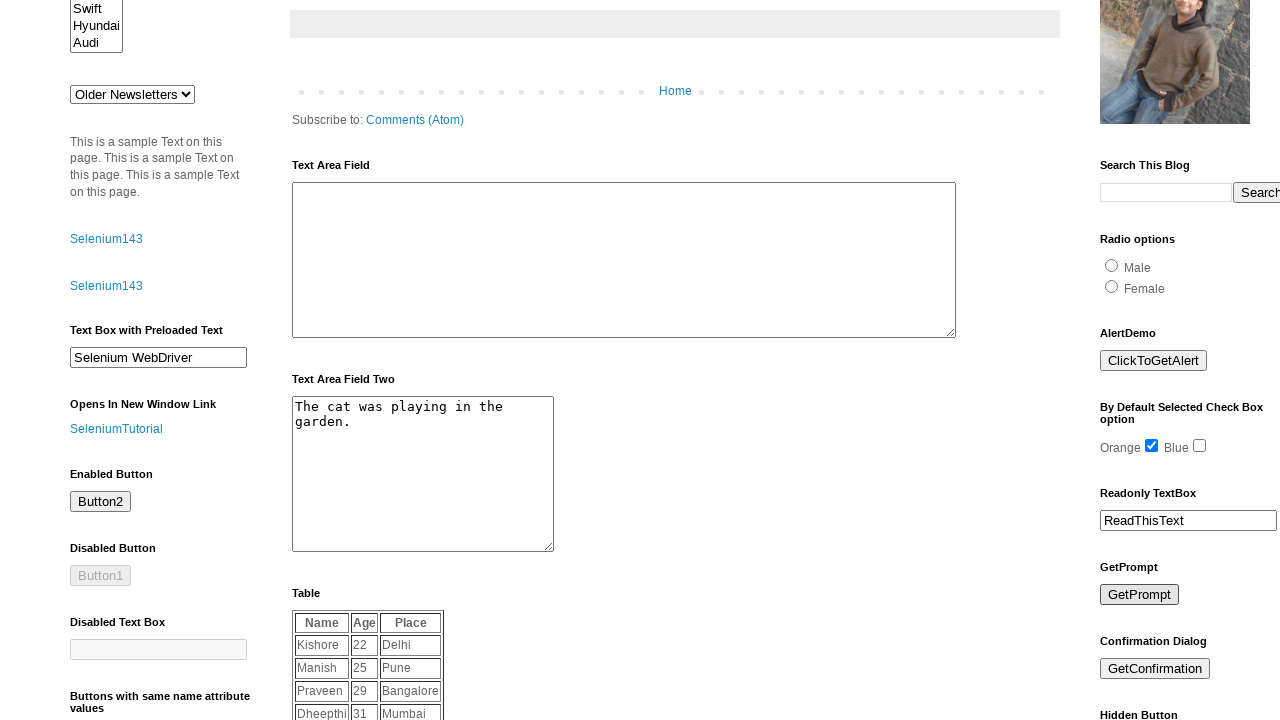

Set up dialog handler to accept prompt with text 'Automation Testing'
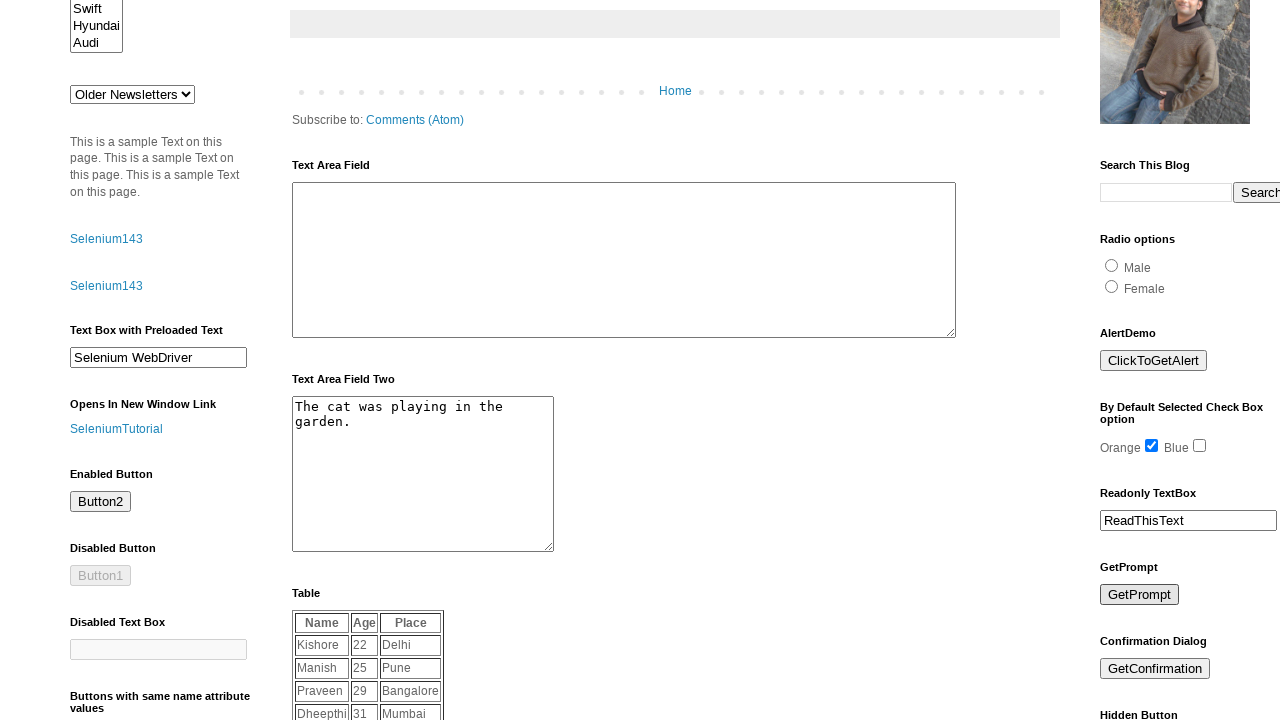

Waited for prompt dialog to be processed
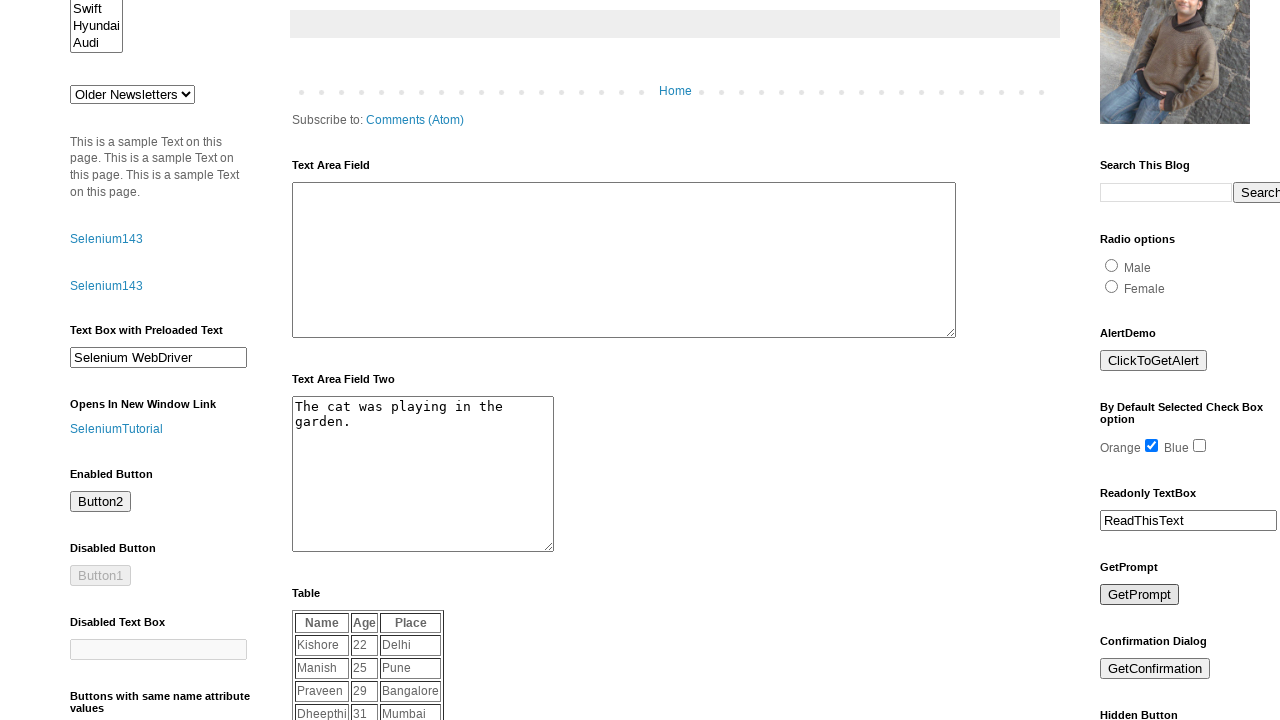

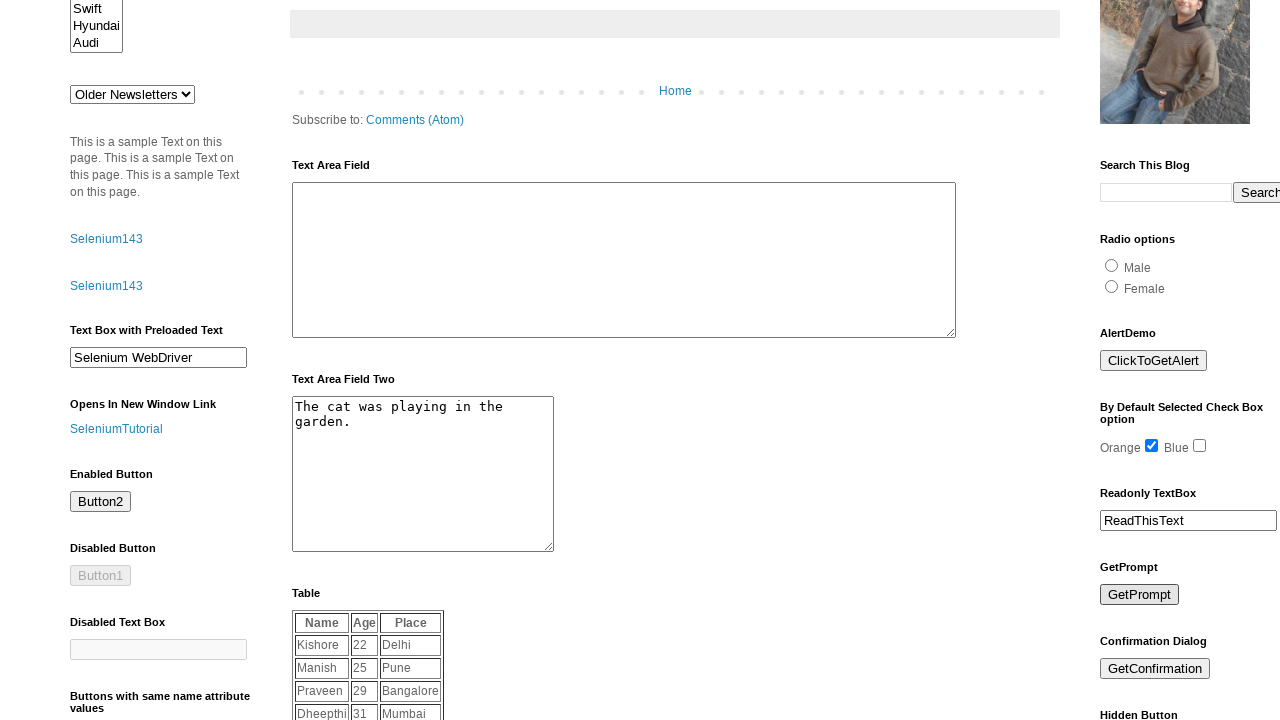